Tests popup window handling by clicking a link to open a popup window, switching to and closing the popup, then switching back to the parent window and entering text in a textarea.

Starting URL: https://omayo.blogspot.com/

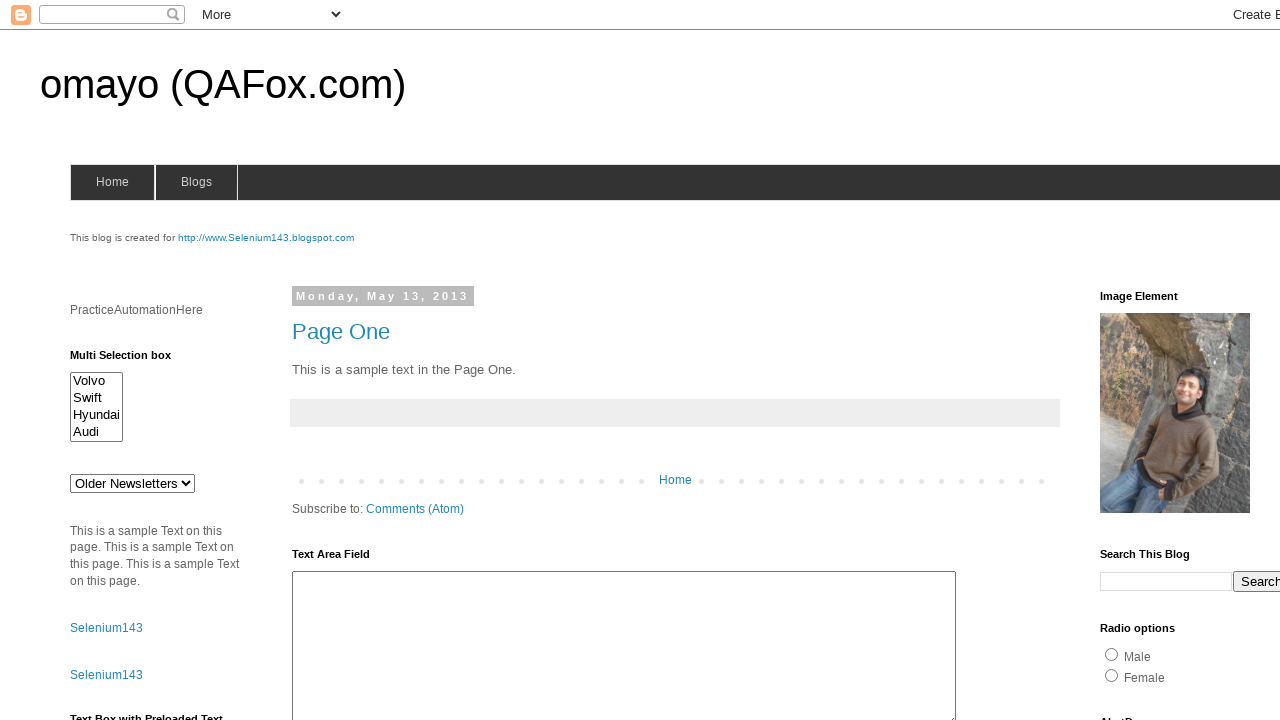

Clicked link to open popup window at (132, 360) on text=Open a popup window
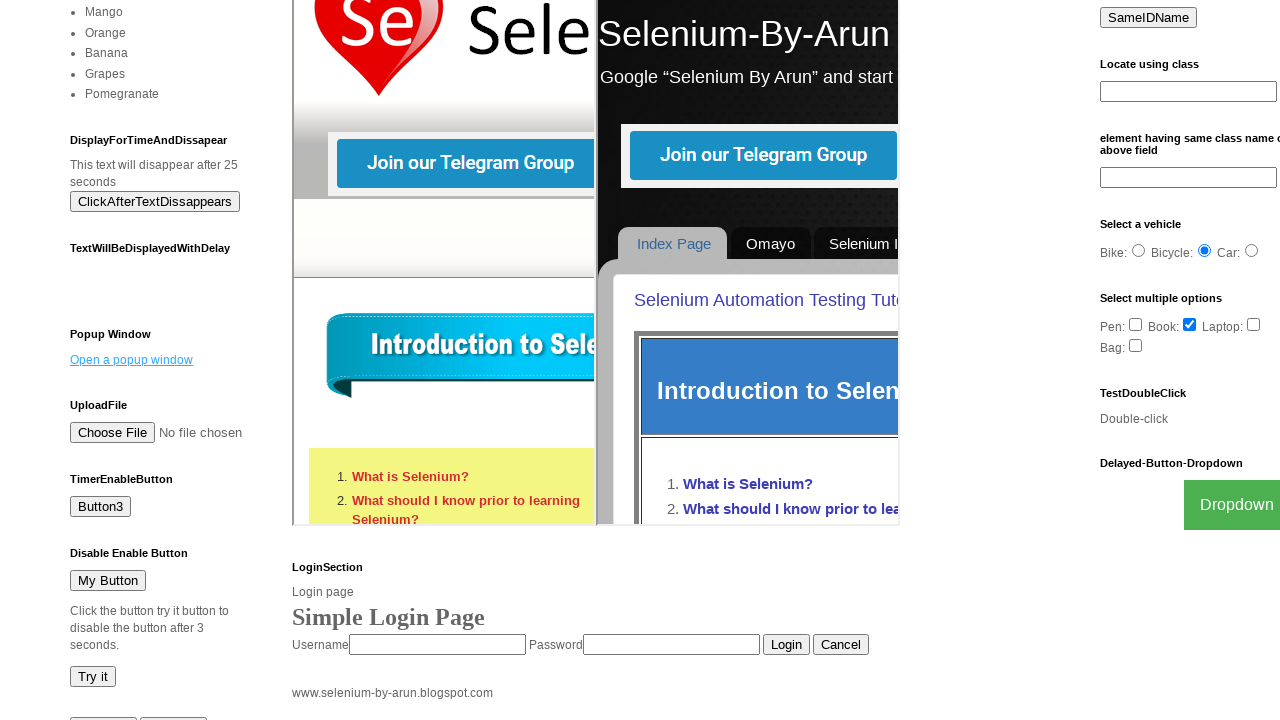

Popup window opened and reference obtained
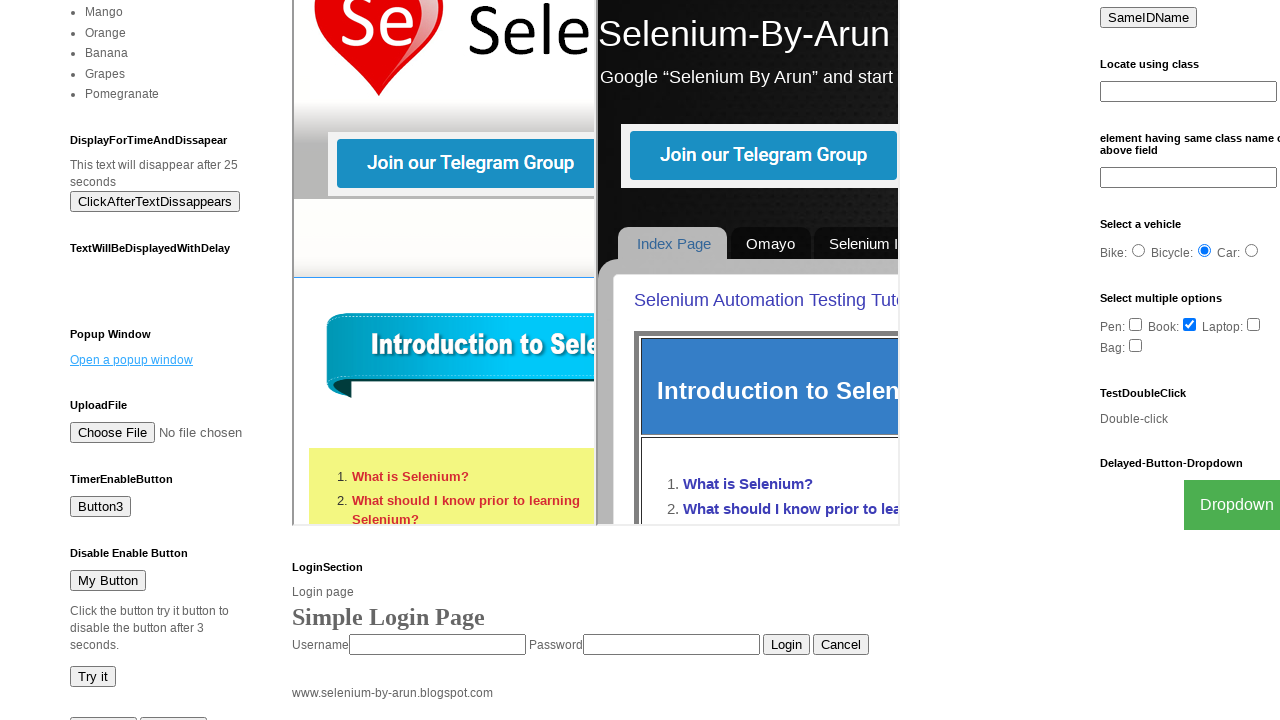

Popup window finished loading
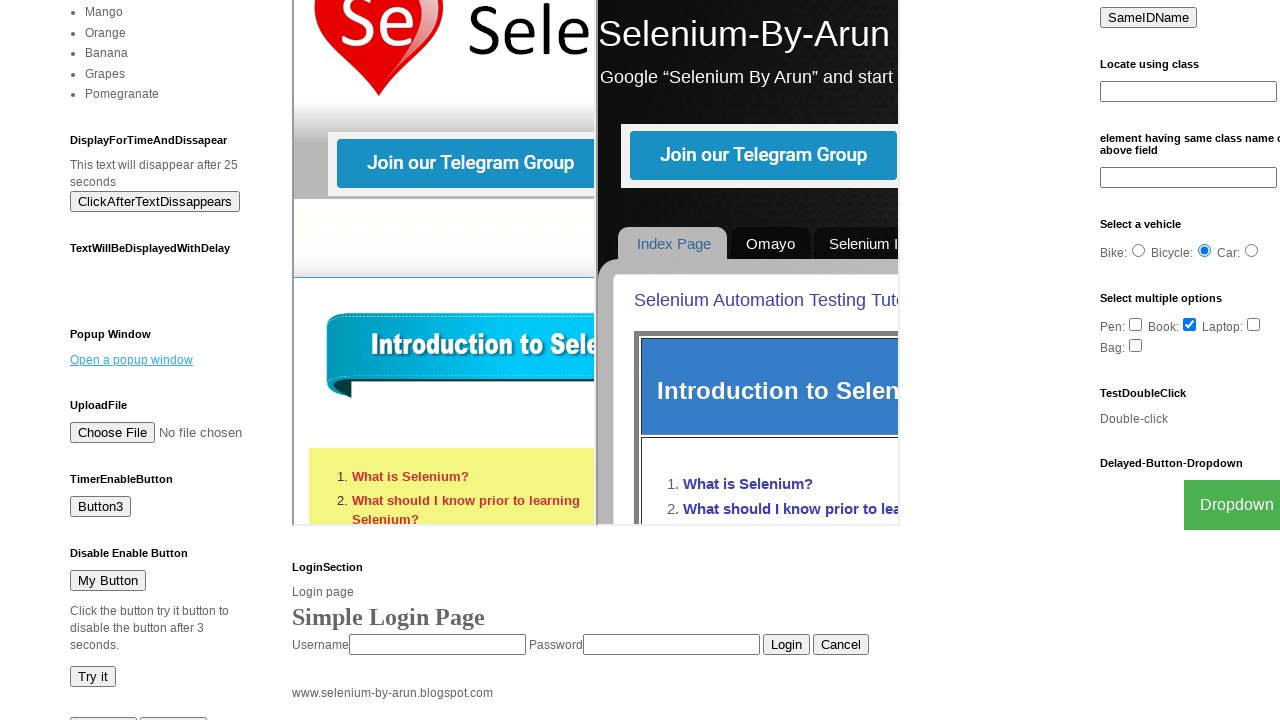

Closed popup window (title confirmed as 'New Window')
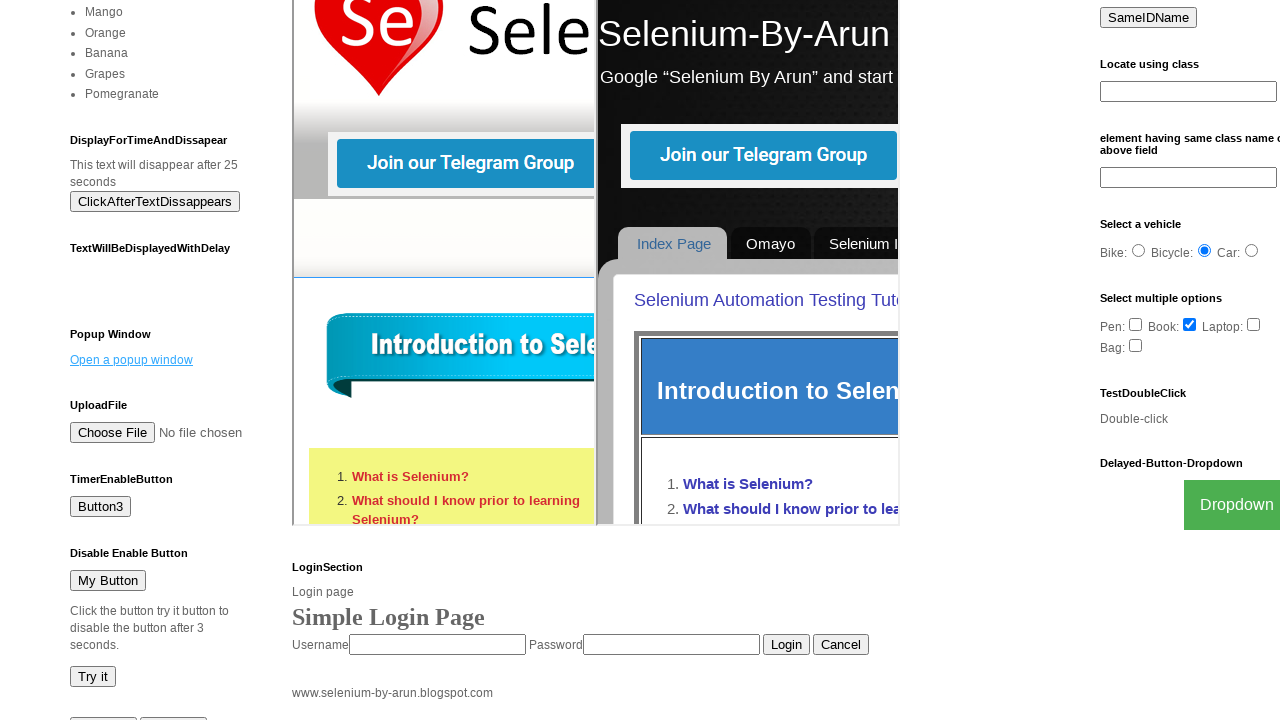

Switched back to parent window and brought it to focus
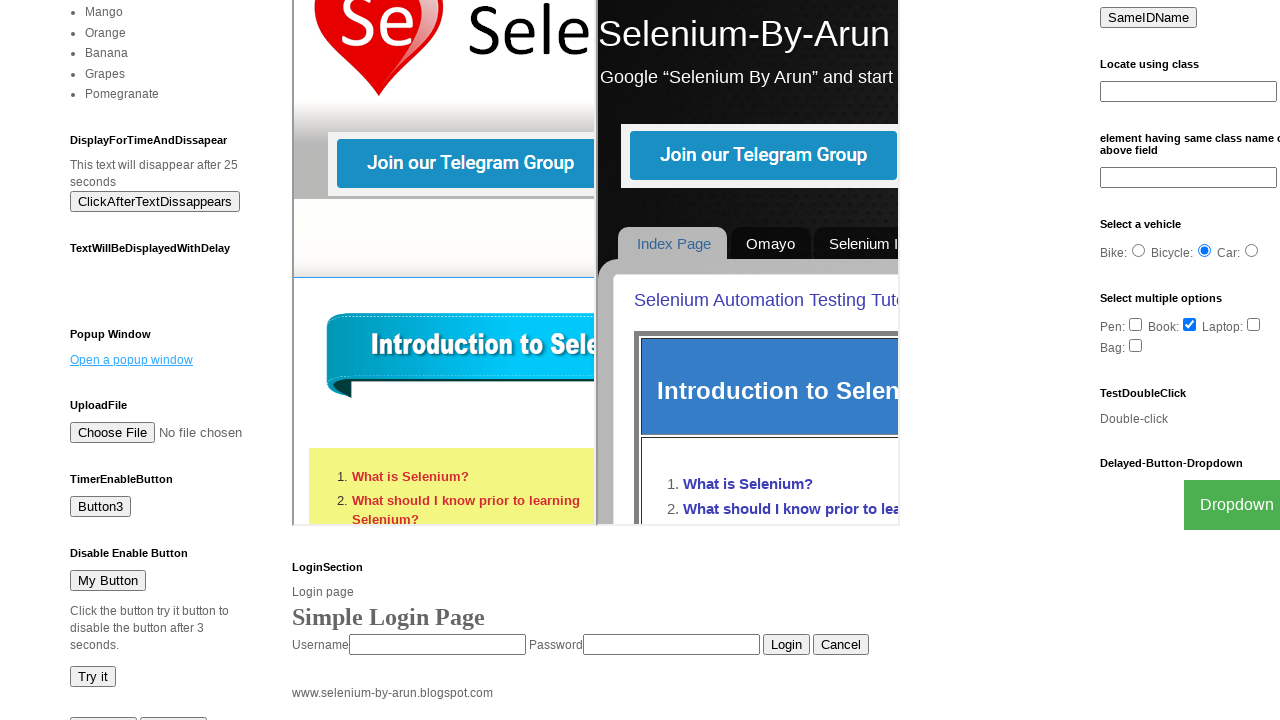

Filled textarea with 'Hi...!' on #ta1
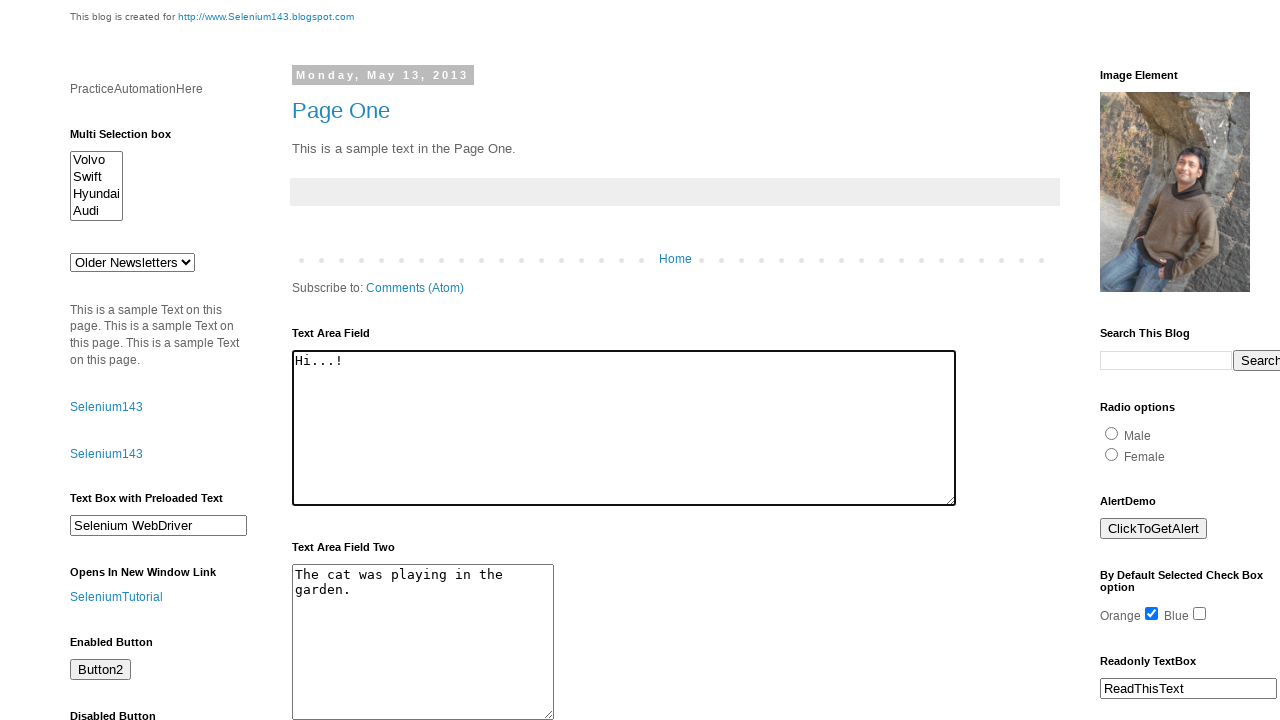

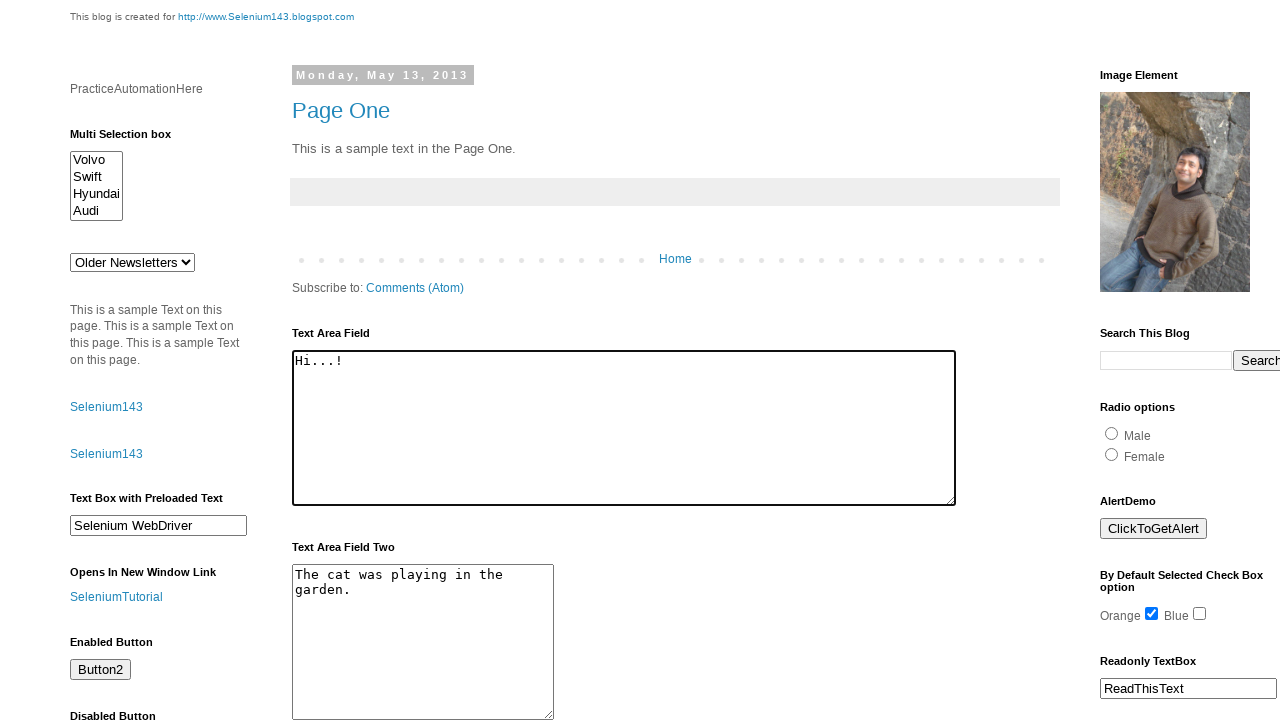